Tests hover functionality by hovering over a figure element to reveal hidden content

Starting URL: https://the-internet.herokuapp.com/hovers

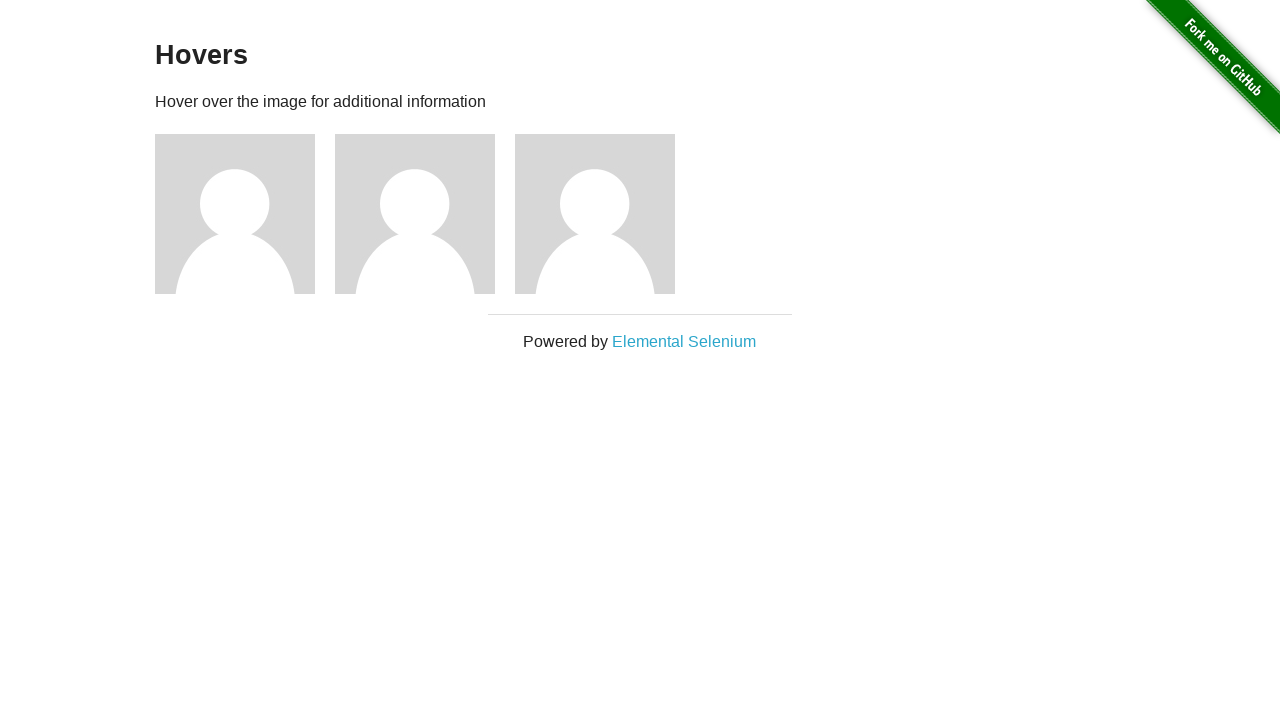

Hovered over the first figure element at (245, 214) on div.figure:first-of-type
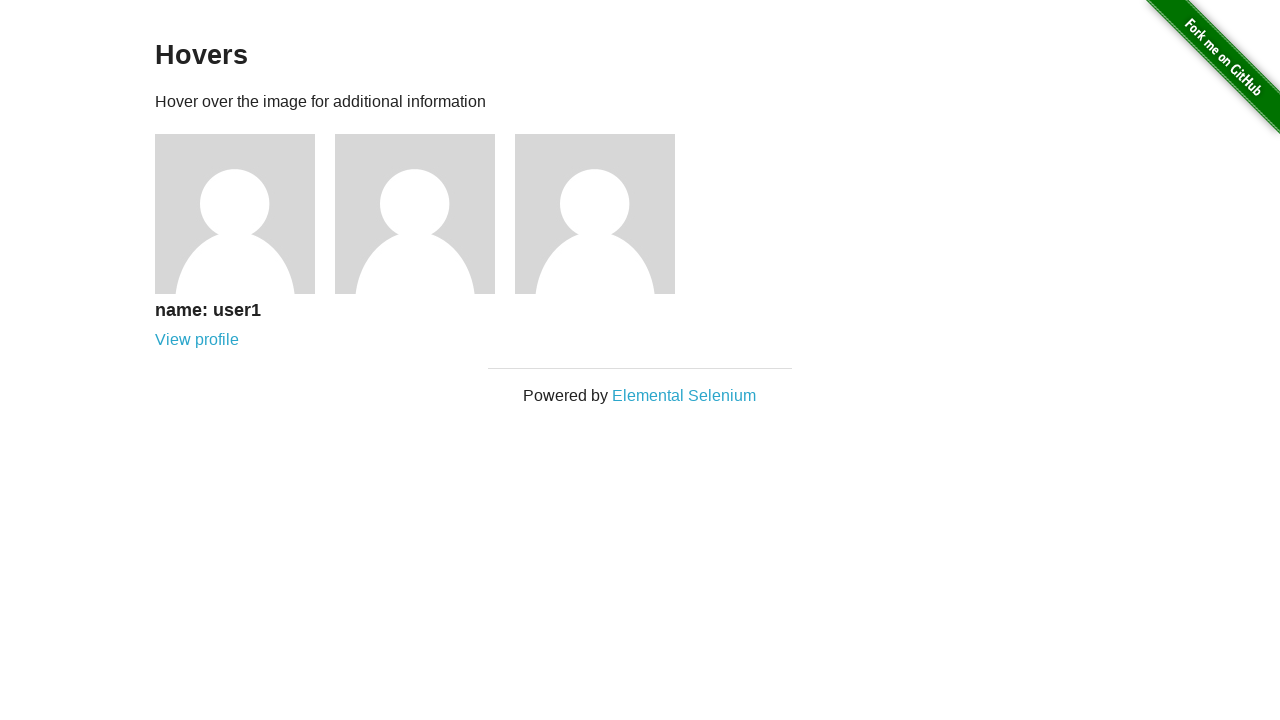

Hidden text 'name: user1' is now visible after hover
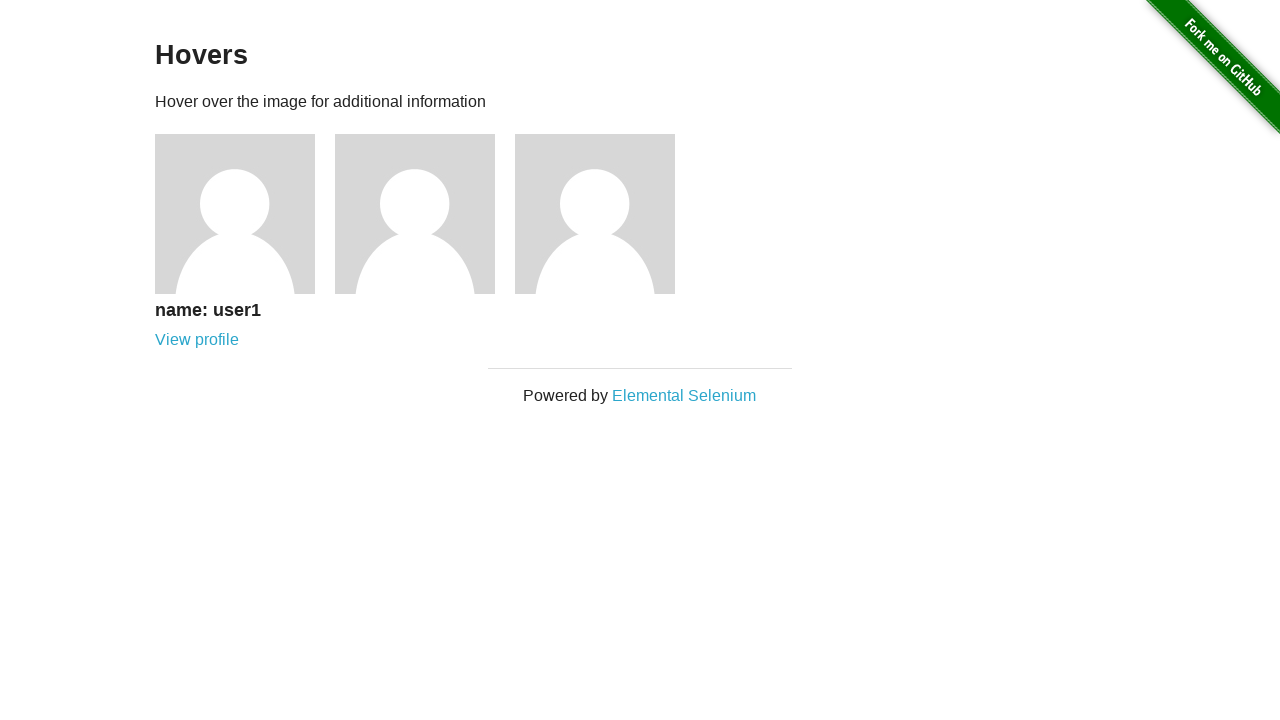

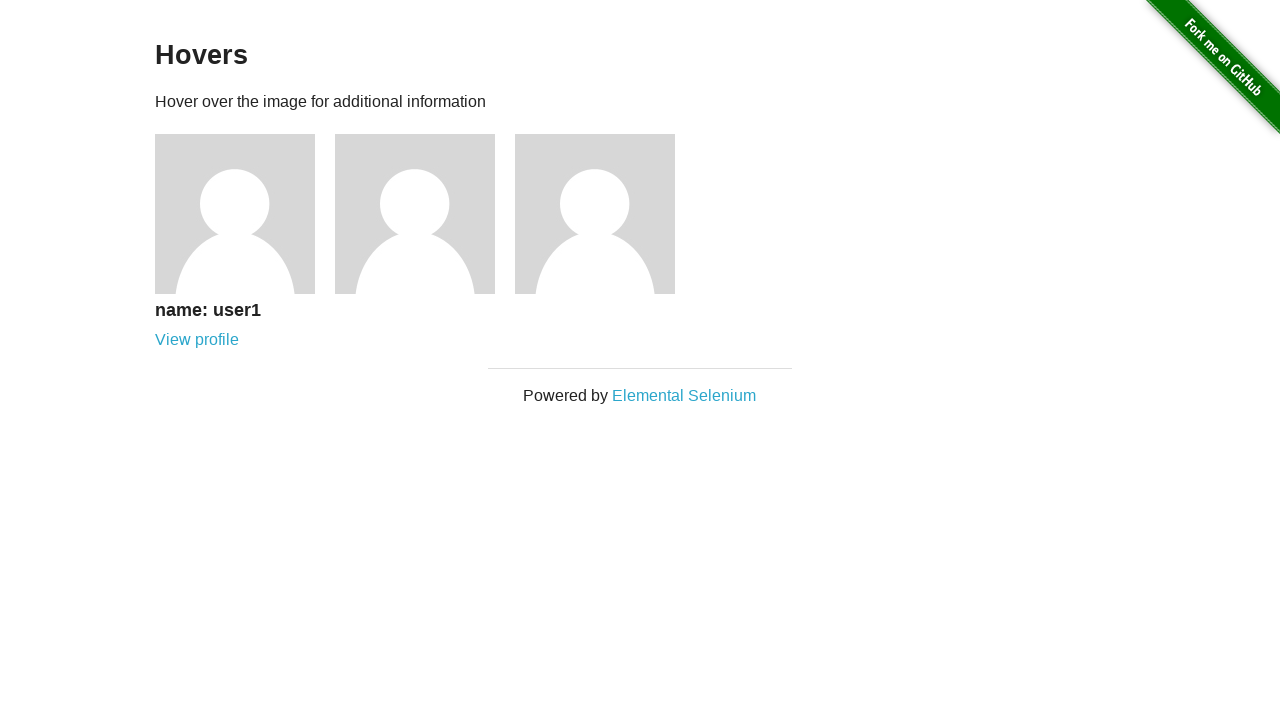